Tests dropdown selection functionality by selecting a fruit by visible text and a country by value from dropdown menus

Starting URL: https://letcode.in/dropdowns

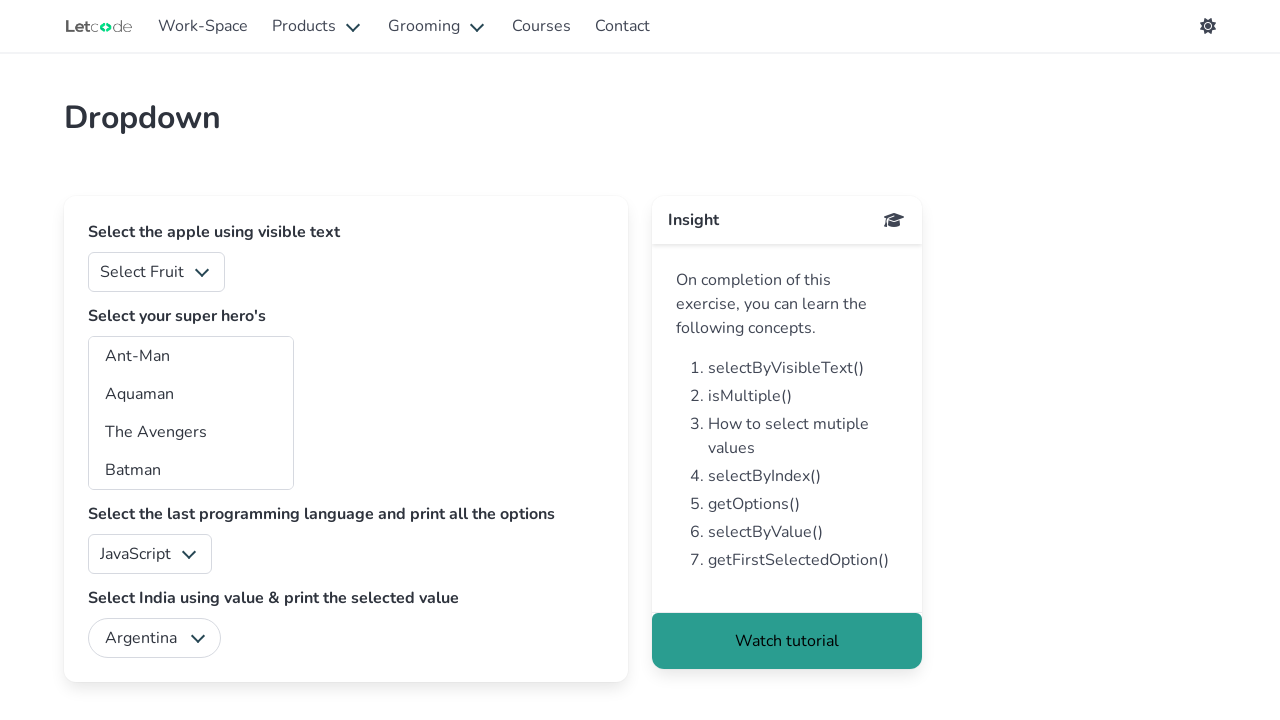

Selected 'Orange' from the fruits dropdown by visible text on #fruits
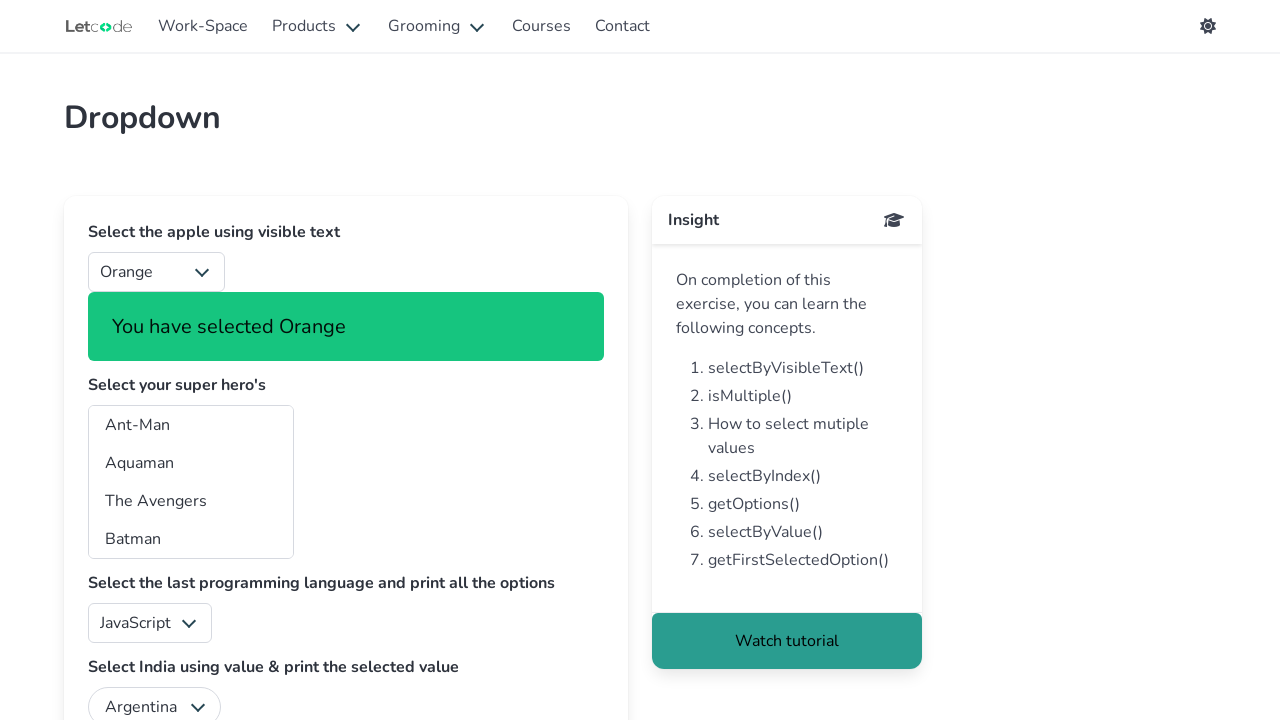

Selected 'India' from the country dropdown by value on #country
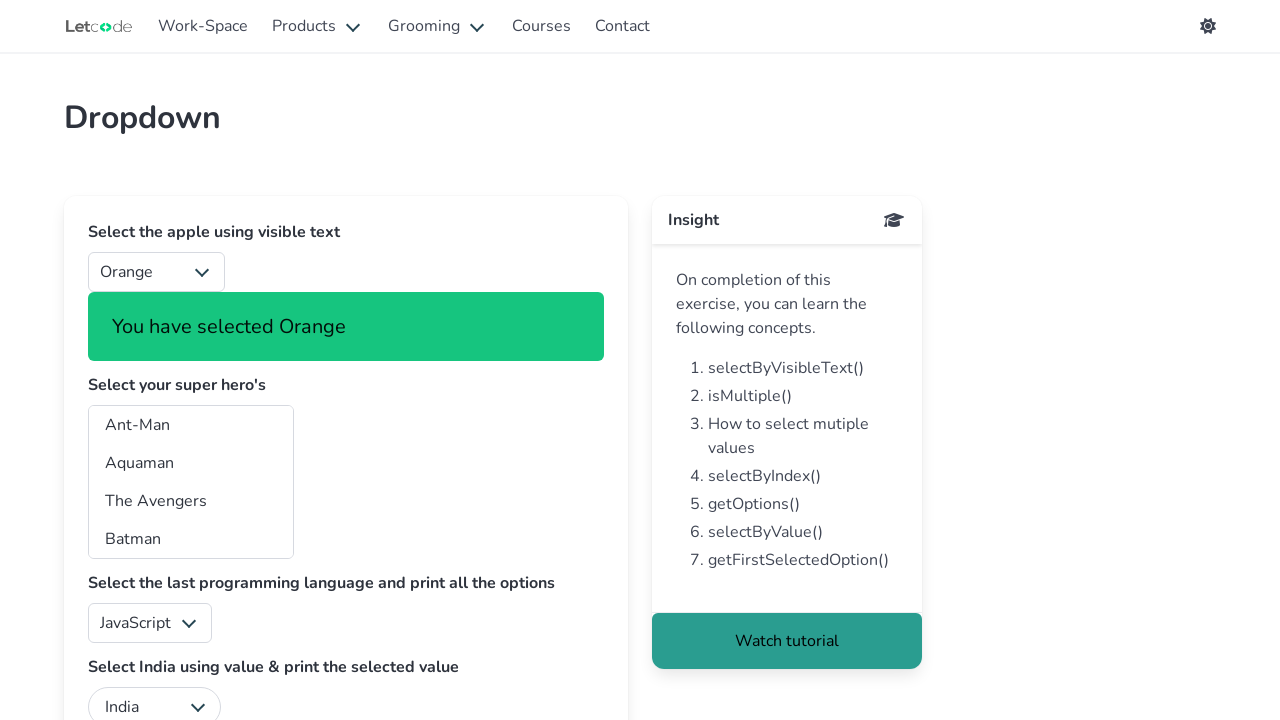

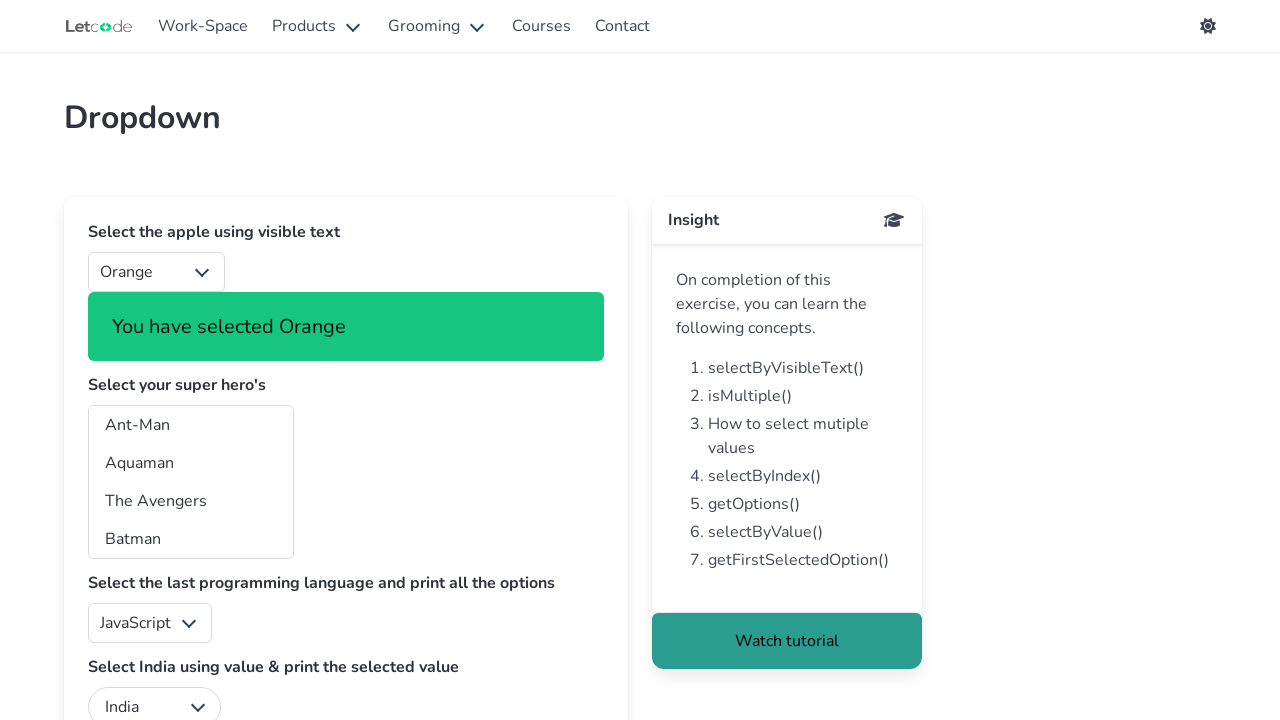